Clicks link to make content static, then verifies text content remains unchanged after page refresh

Starting URL: http://the-internet.herokuapp.com/dynamic_content

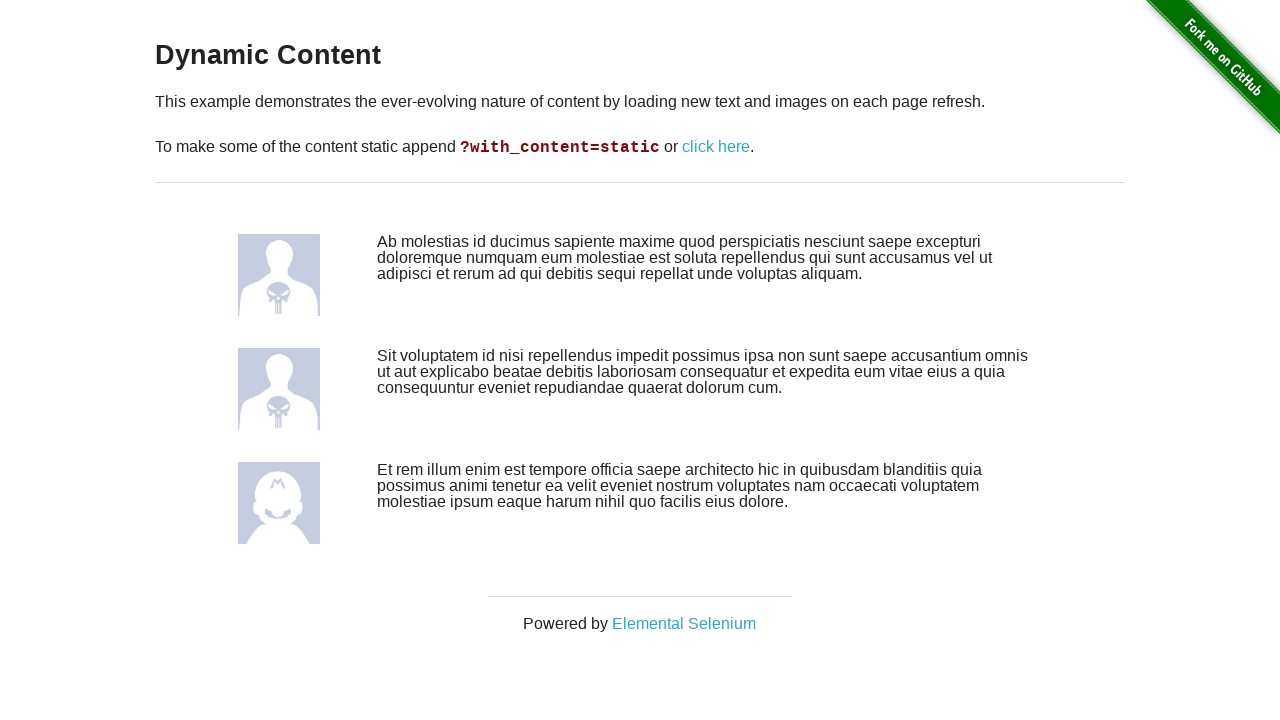

Reloaded page to start fresh
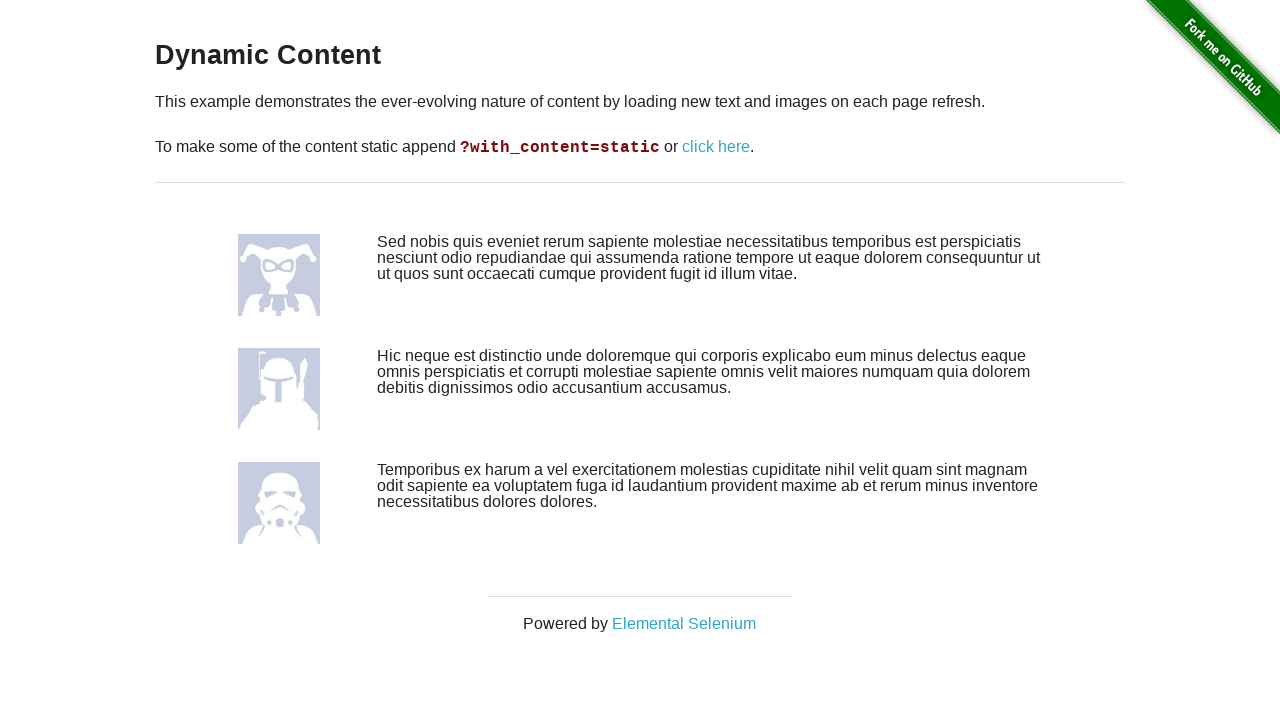

Clicked link to make content static at (716, 147) on .example>p>a
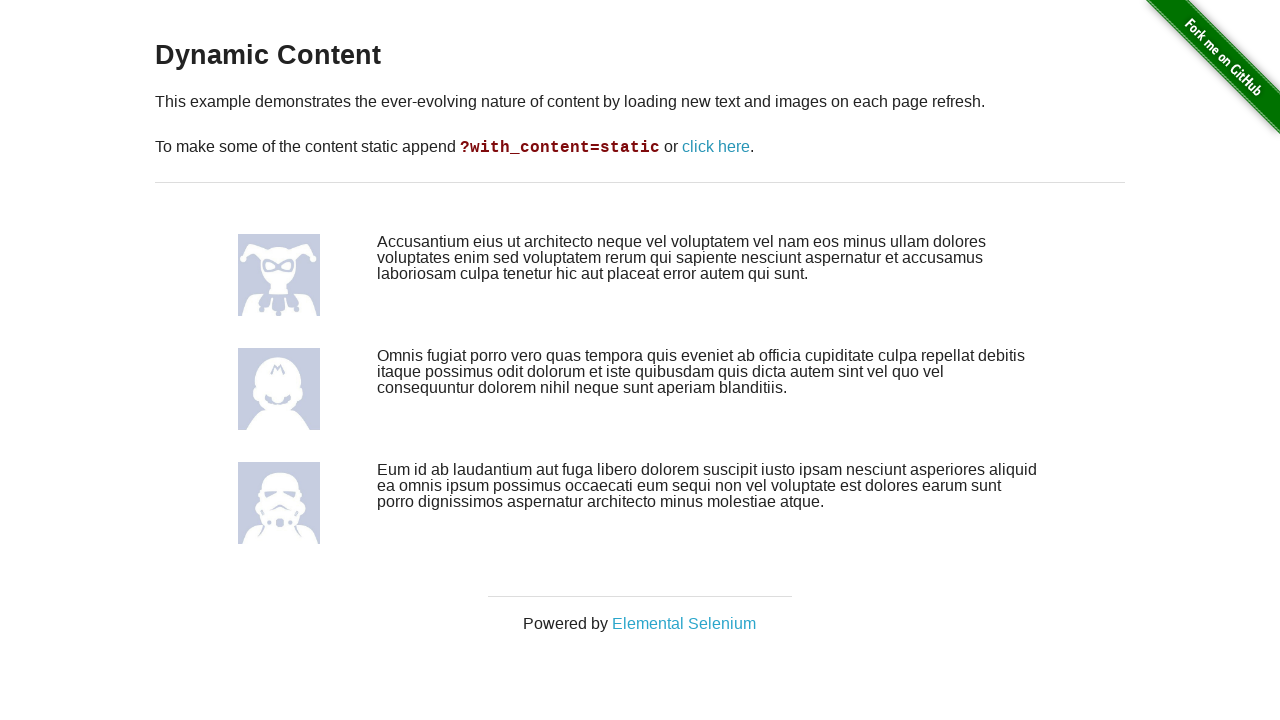

Waited 3 seconds for changes to take effect
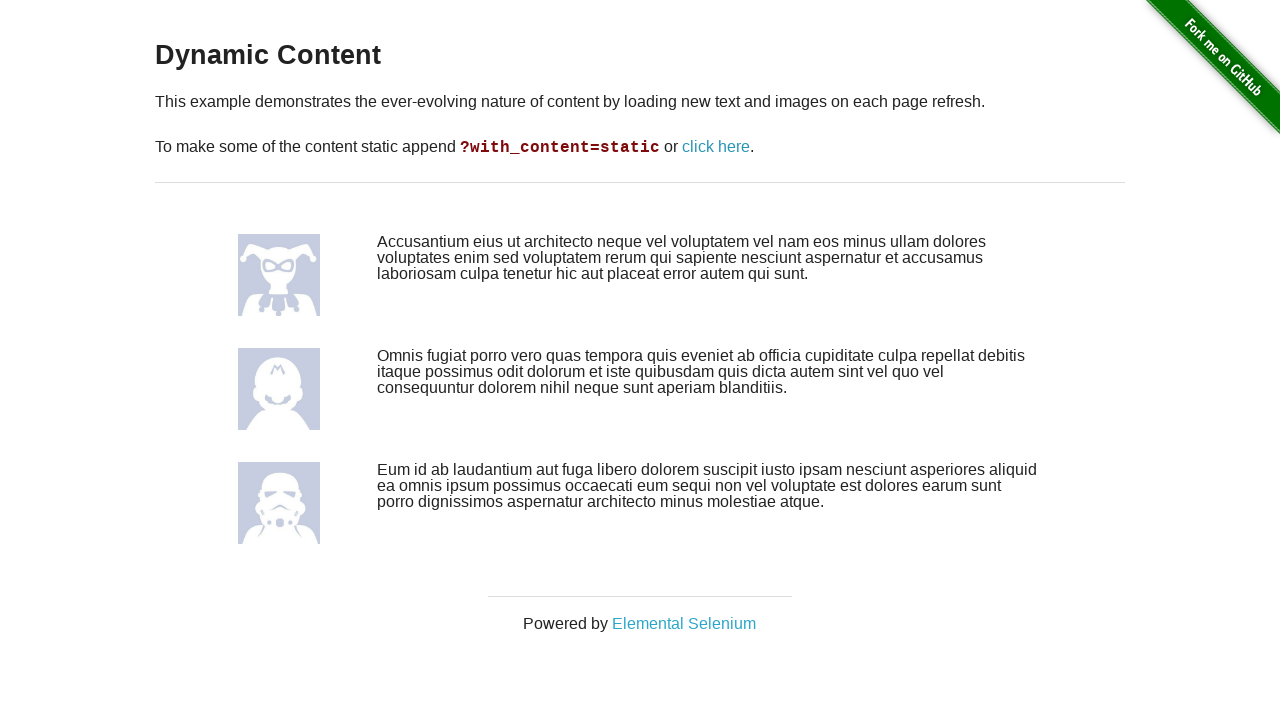

Retrieved content src attribute (first time)
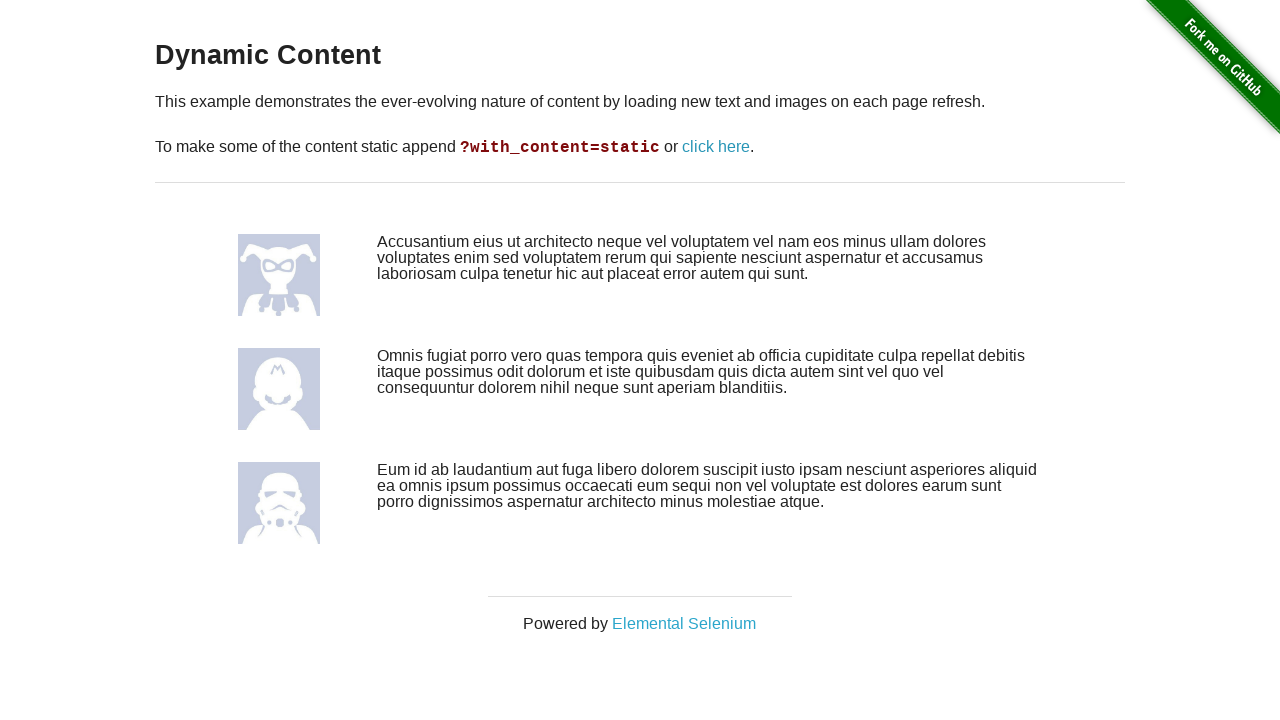

Reloaded page to verify content remains static
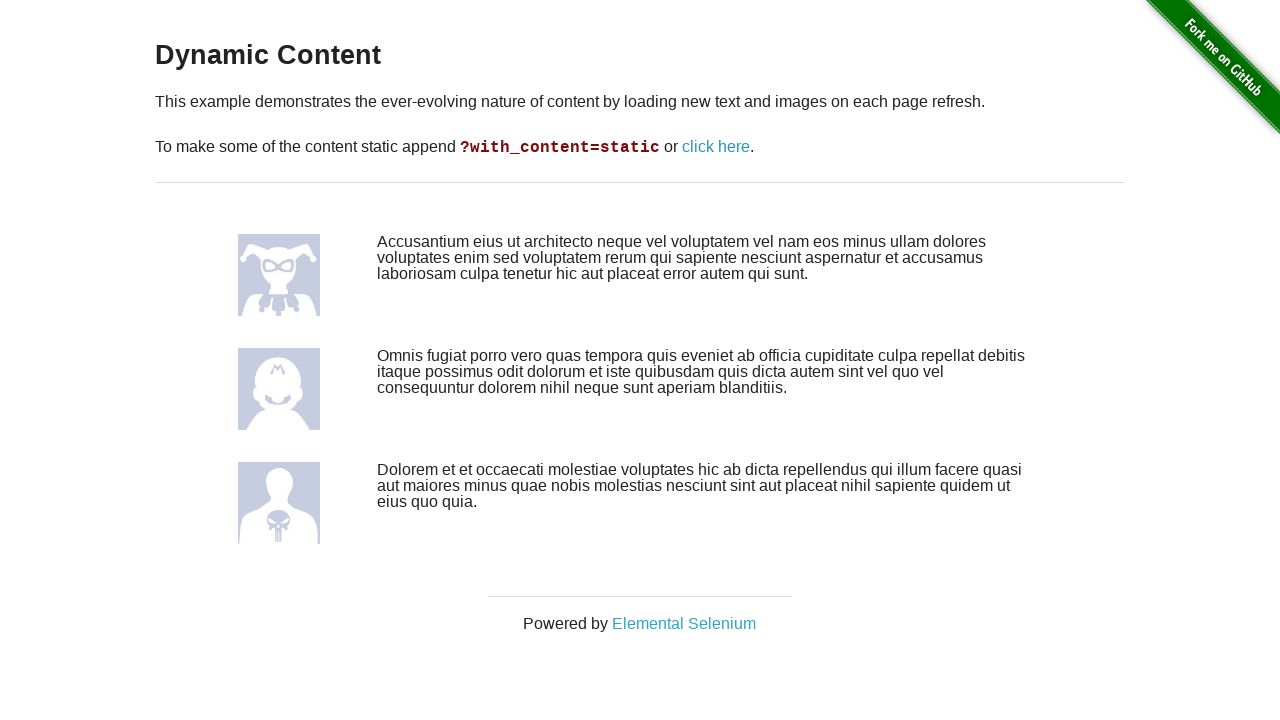

Retrieved content src attribute (second time after refresh)
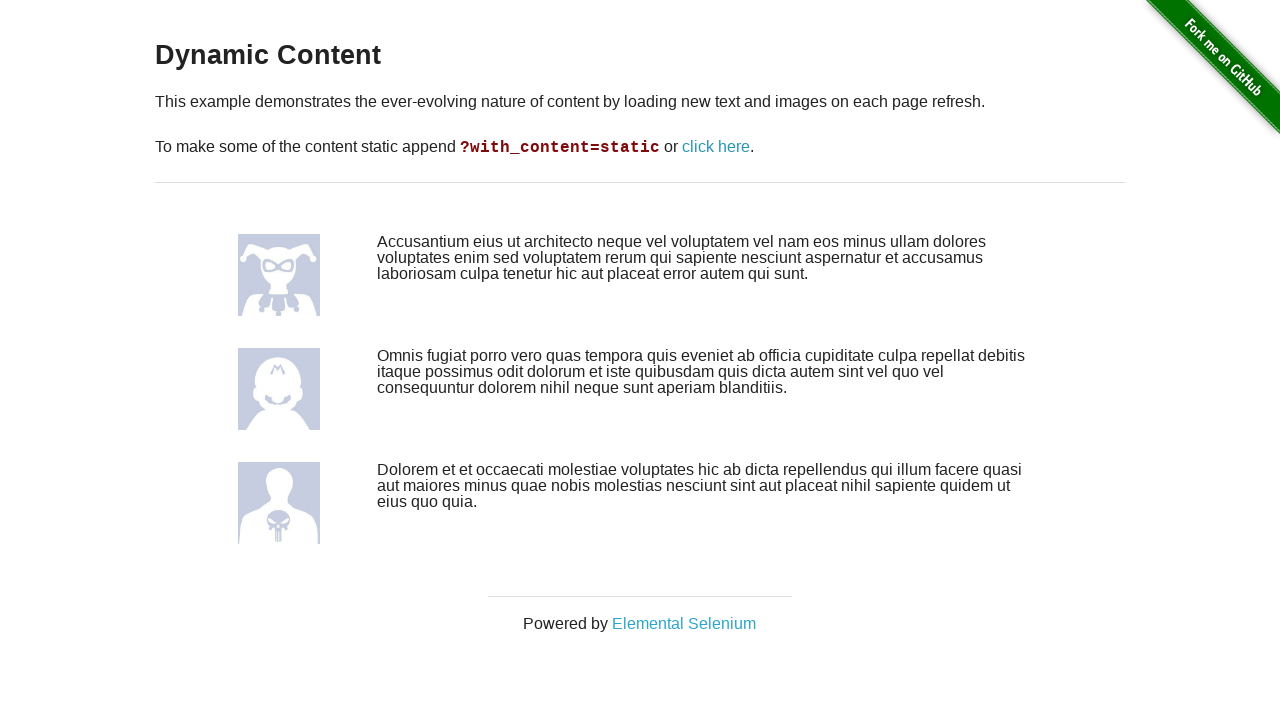

Verified that content is static - src attributes match before and after refresh
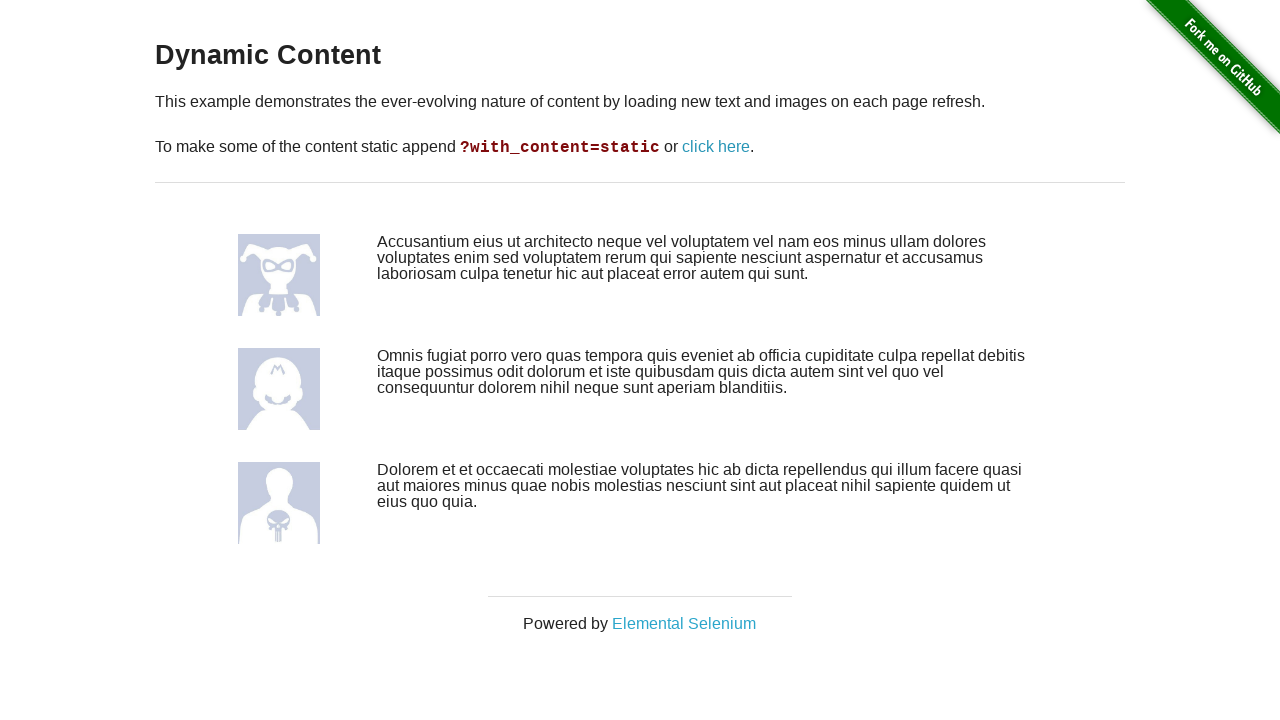

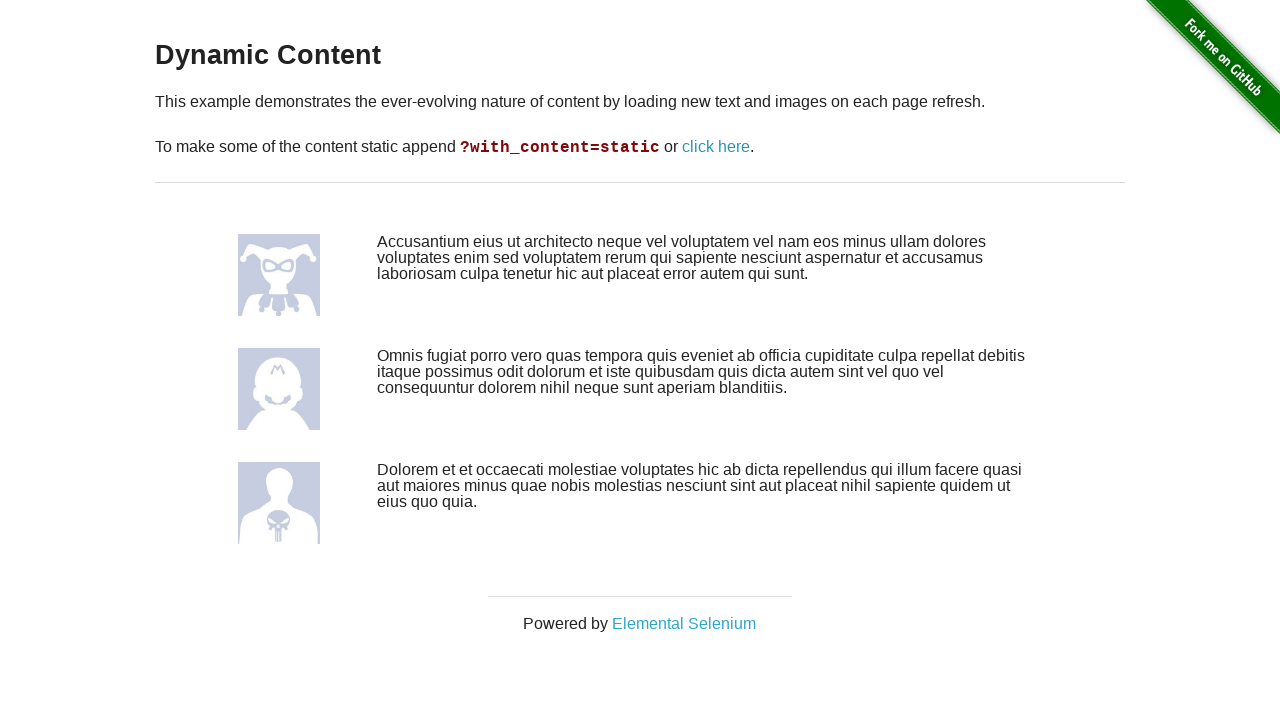